Tests drag and drop functionality on jQuery UI demo page by dragging an element from source to target location

Starting URL: https://jqueryui.com/droppable/

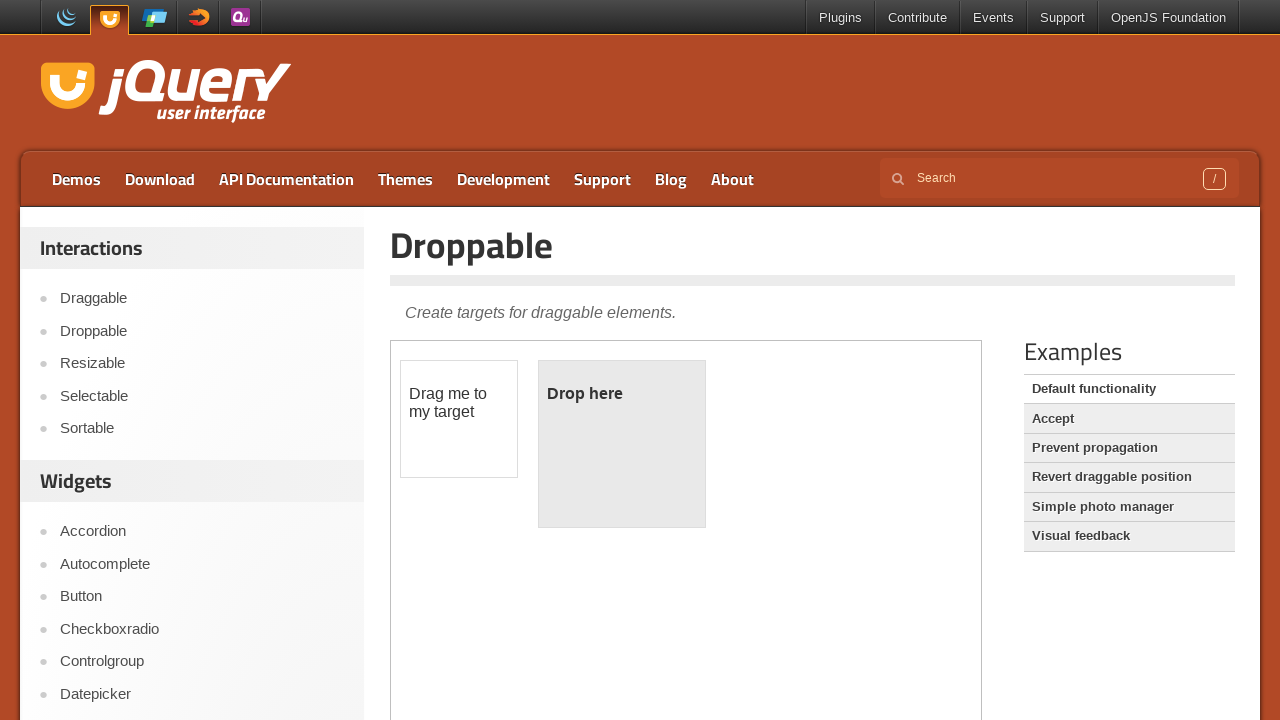

Located and switched to iframe containing drag and drop demo
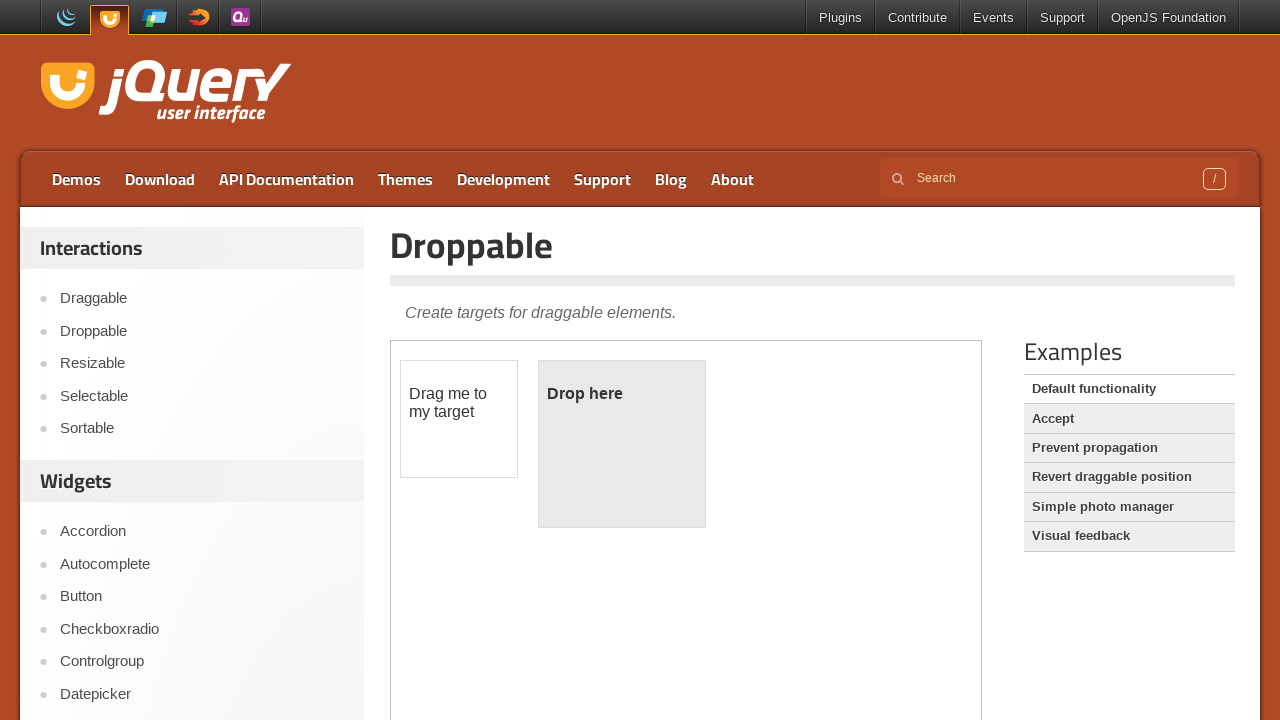

Located draggable source element
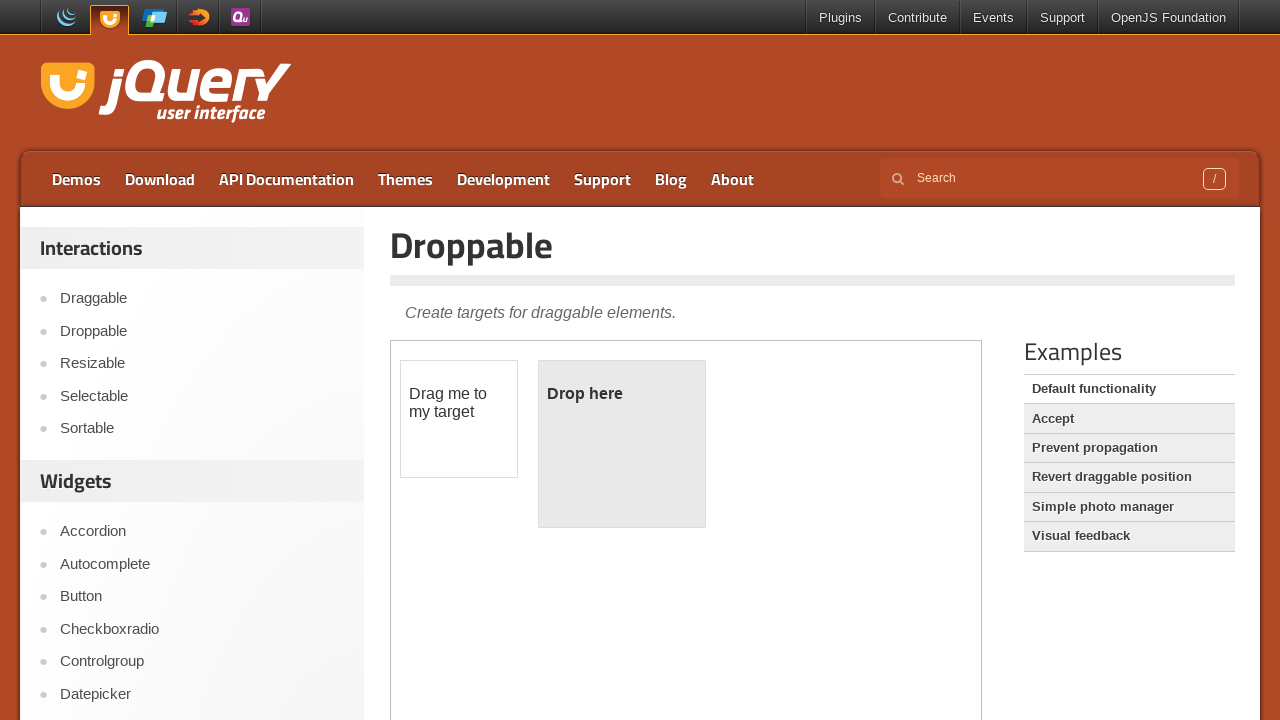

Located droppable target element
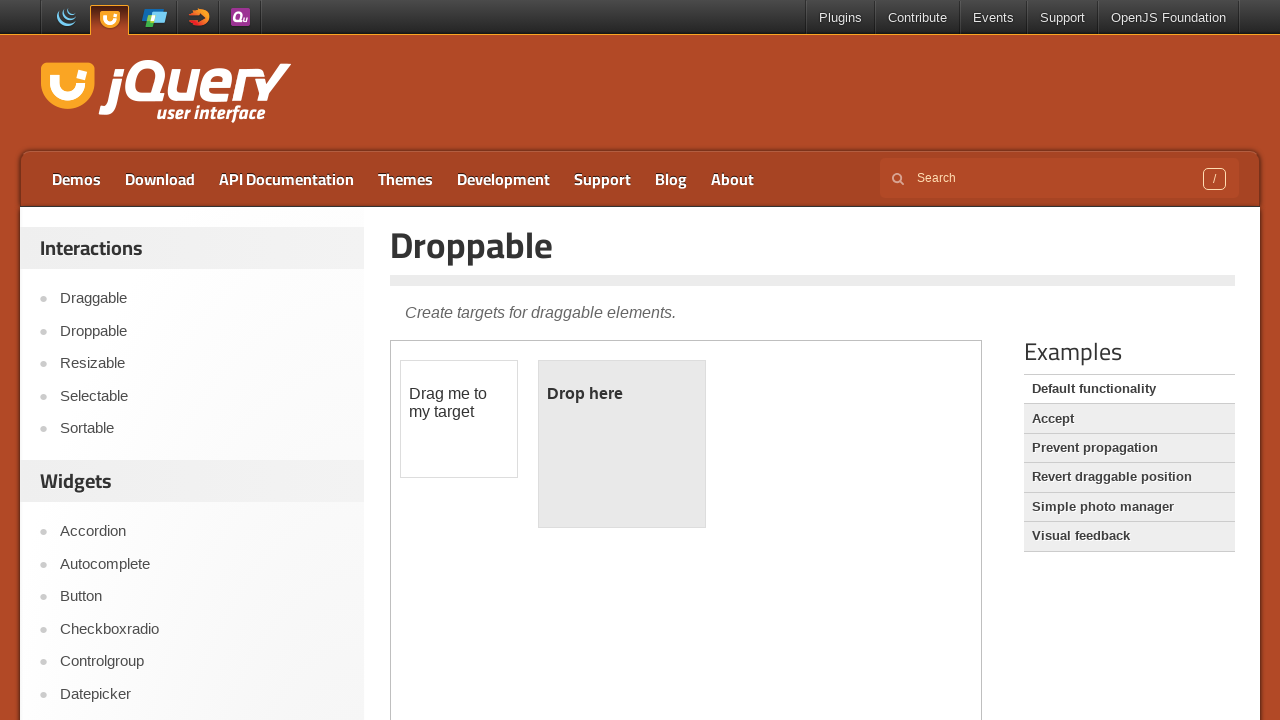

Dragged source element to target location at (622, 444)
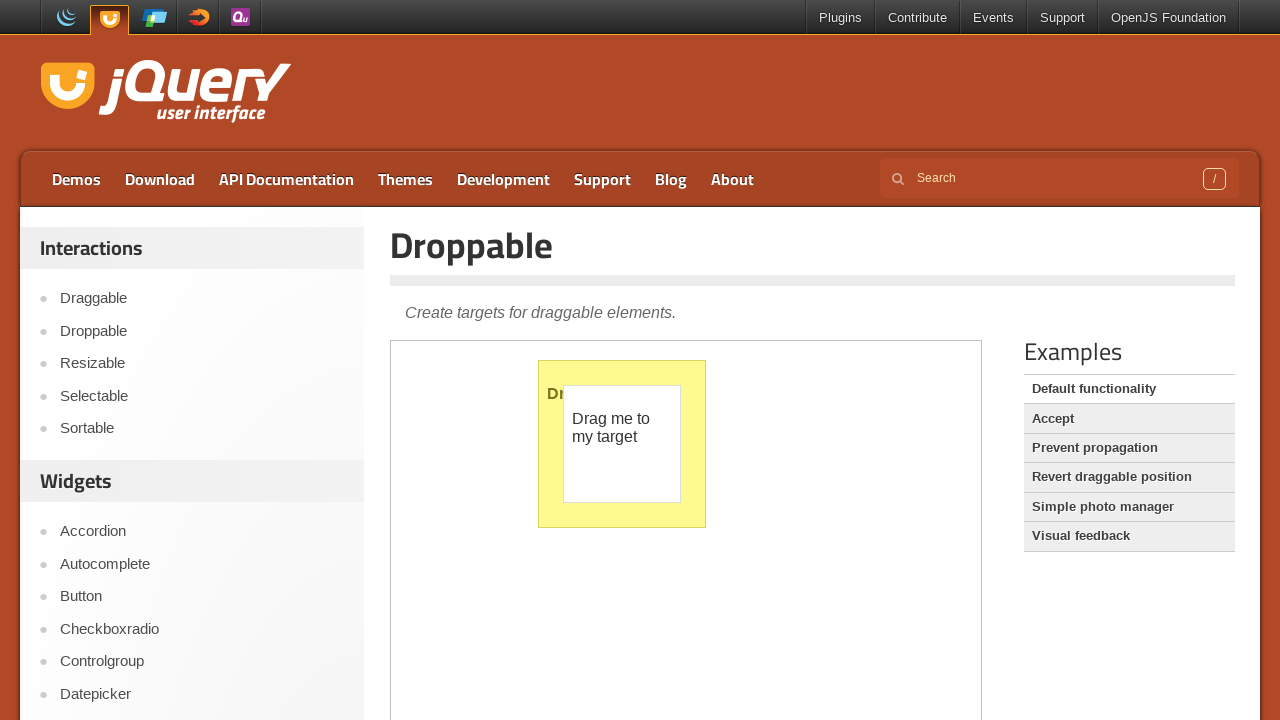

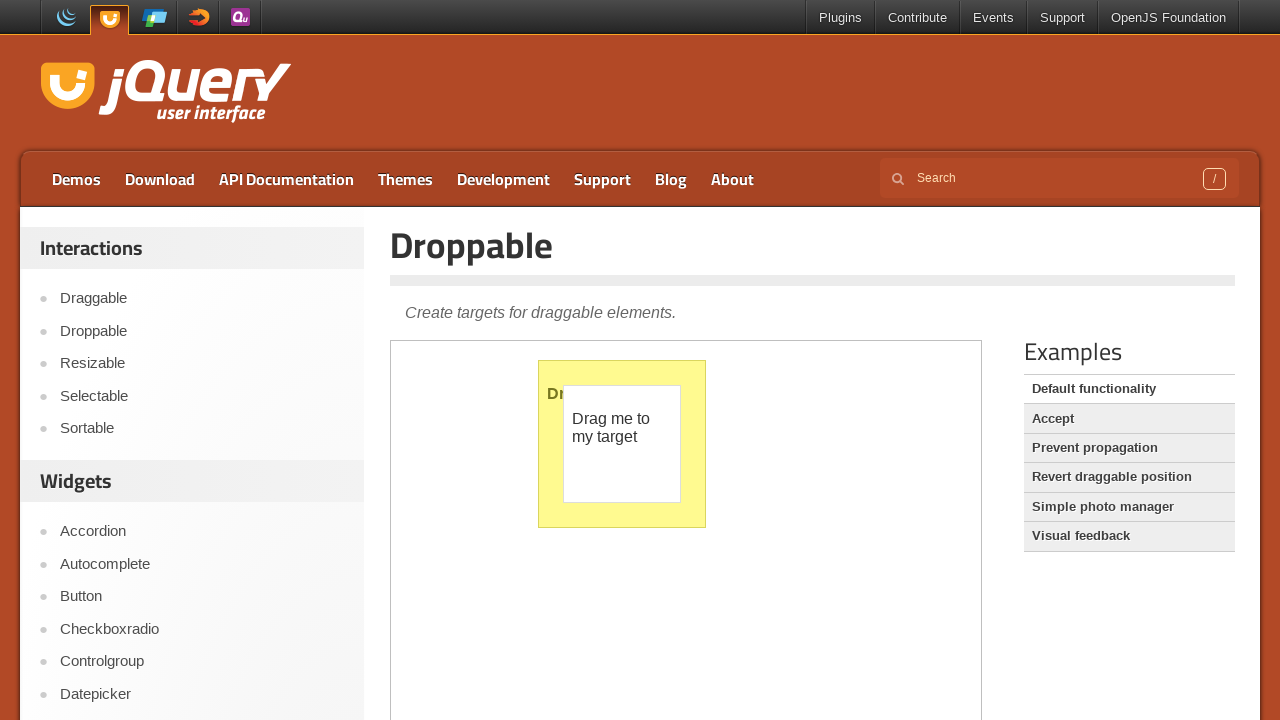